Tests jQuery UI selectable widget by selecting multiple items (Item 1, Item 3, and Item 5) using Control+Click to demonstrate multi-selection functionality

Starting URL: https://jqueryui.com/selectable/

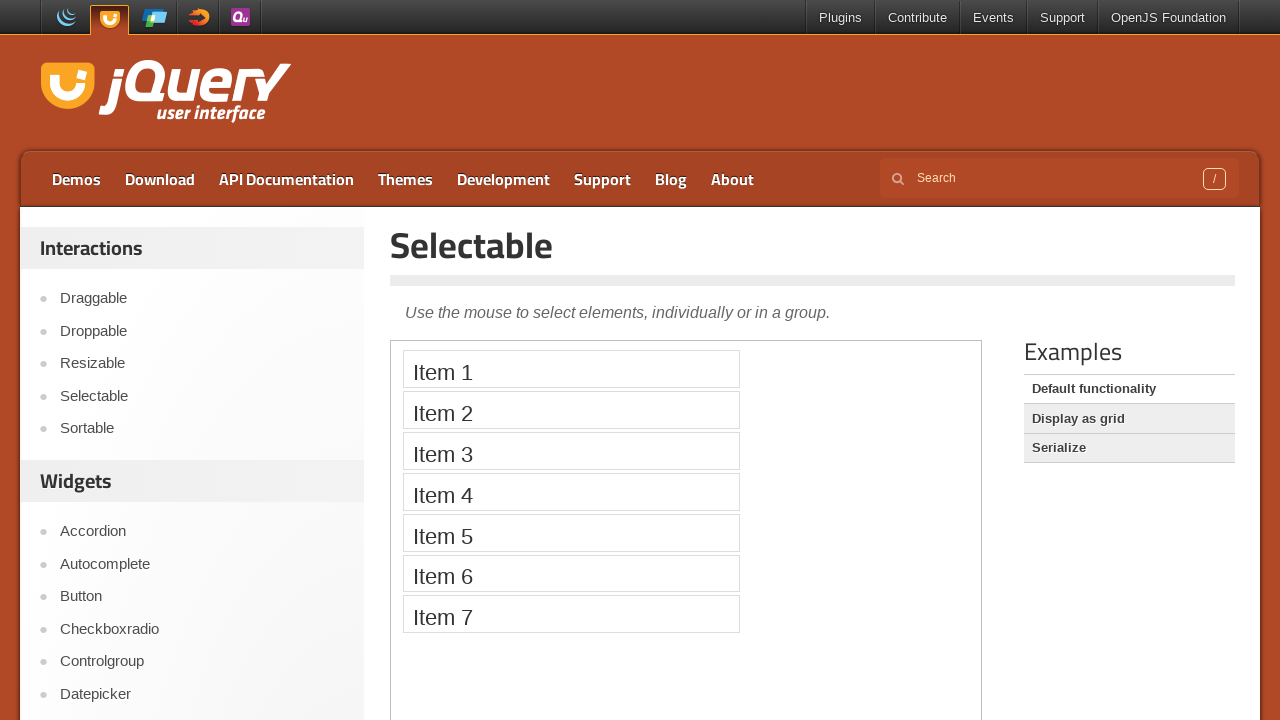

Located iframe containing selectable demo
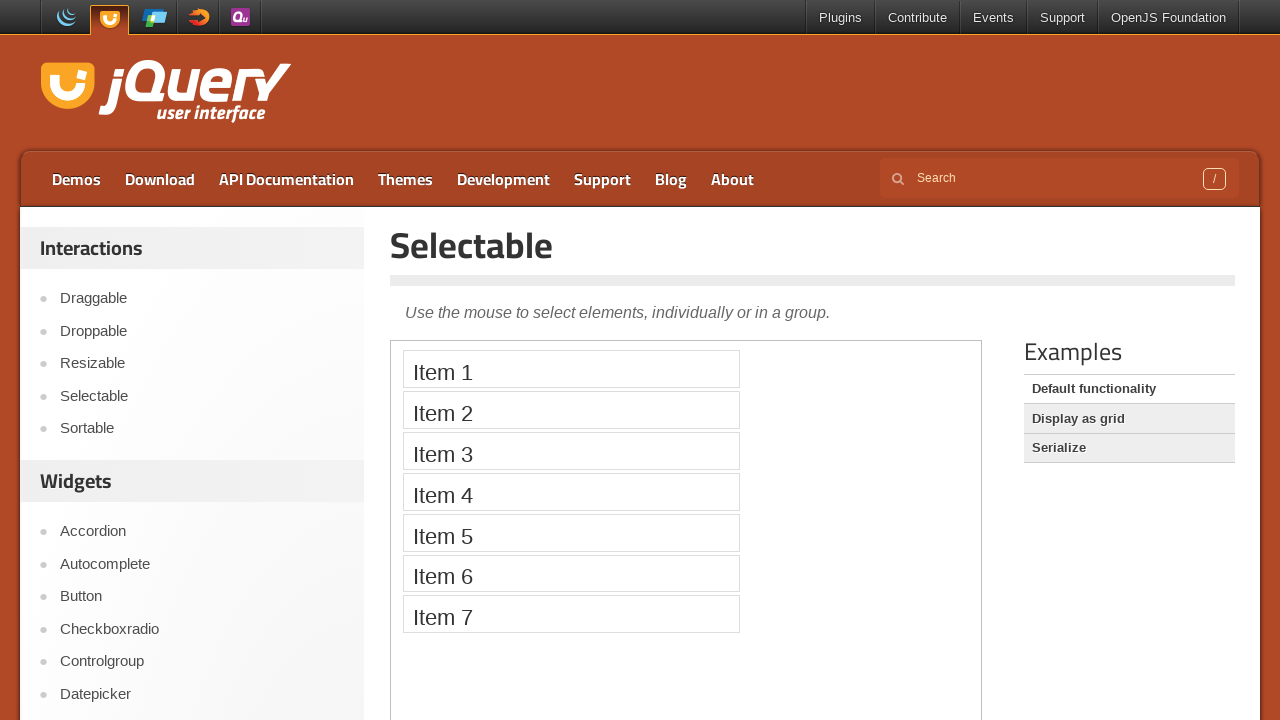

Located Item 1 element
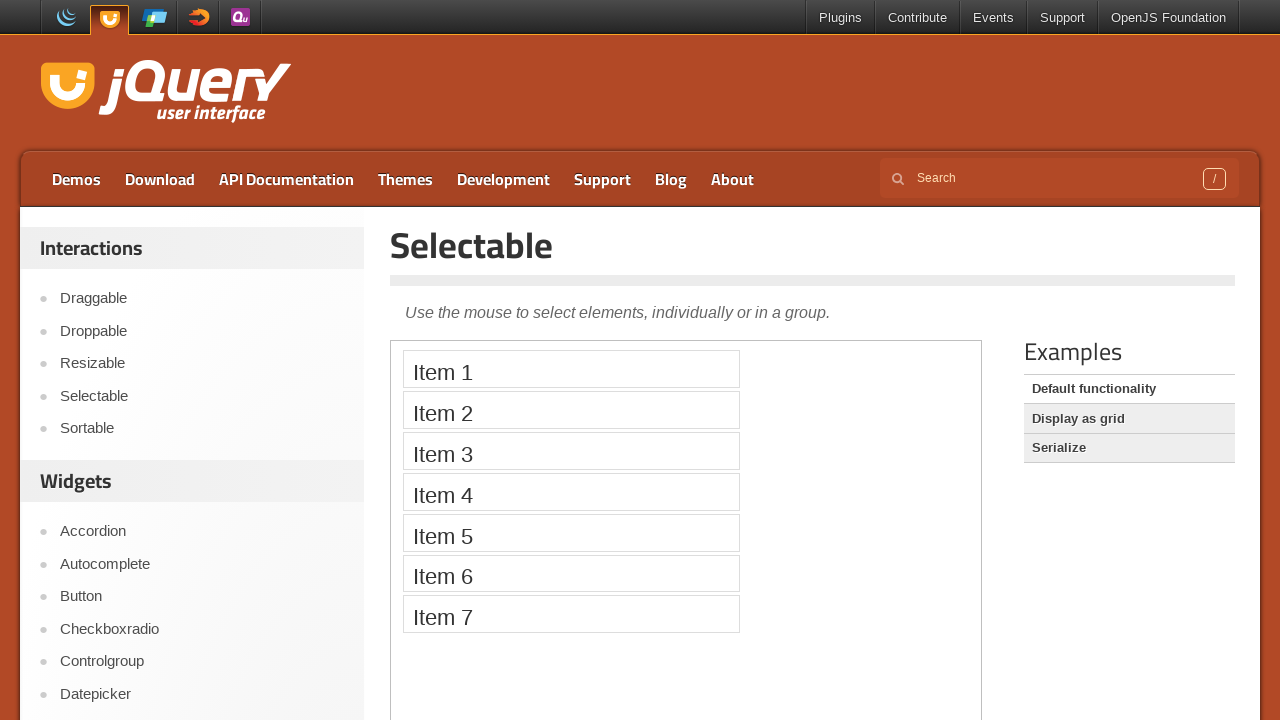

Located Item 3 element
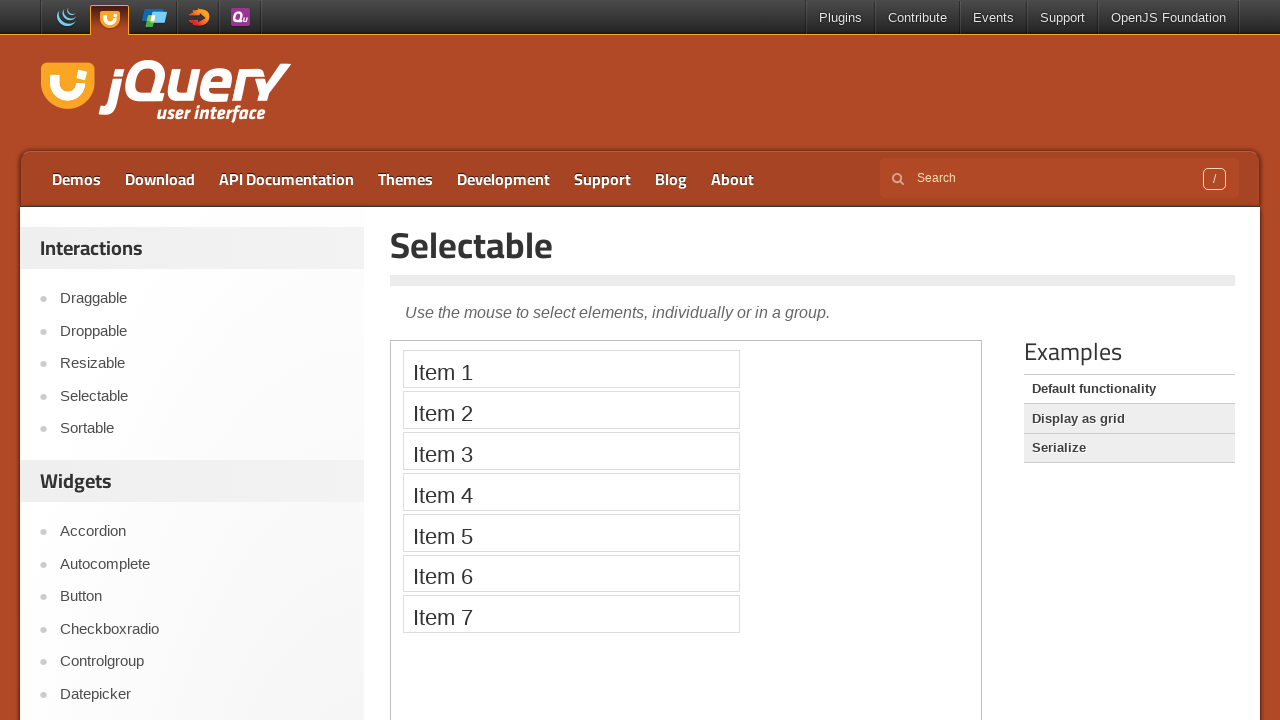

Located Item 5 element
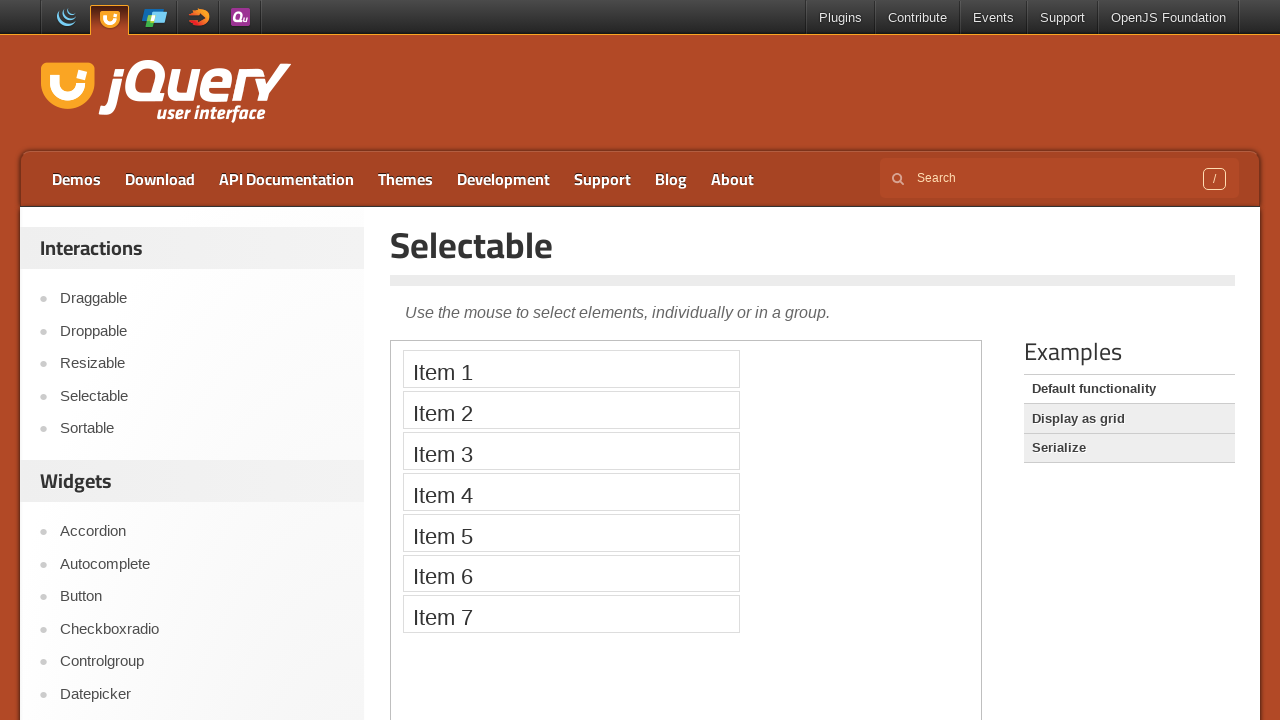

Clicked Item 1 to start selection at (571, 369) on iframe.demo-frame >> internal:control=enter-frame >> xpath=//li[text()='Item 1']
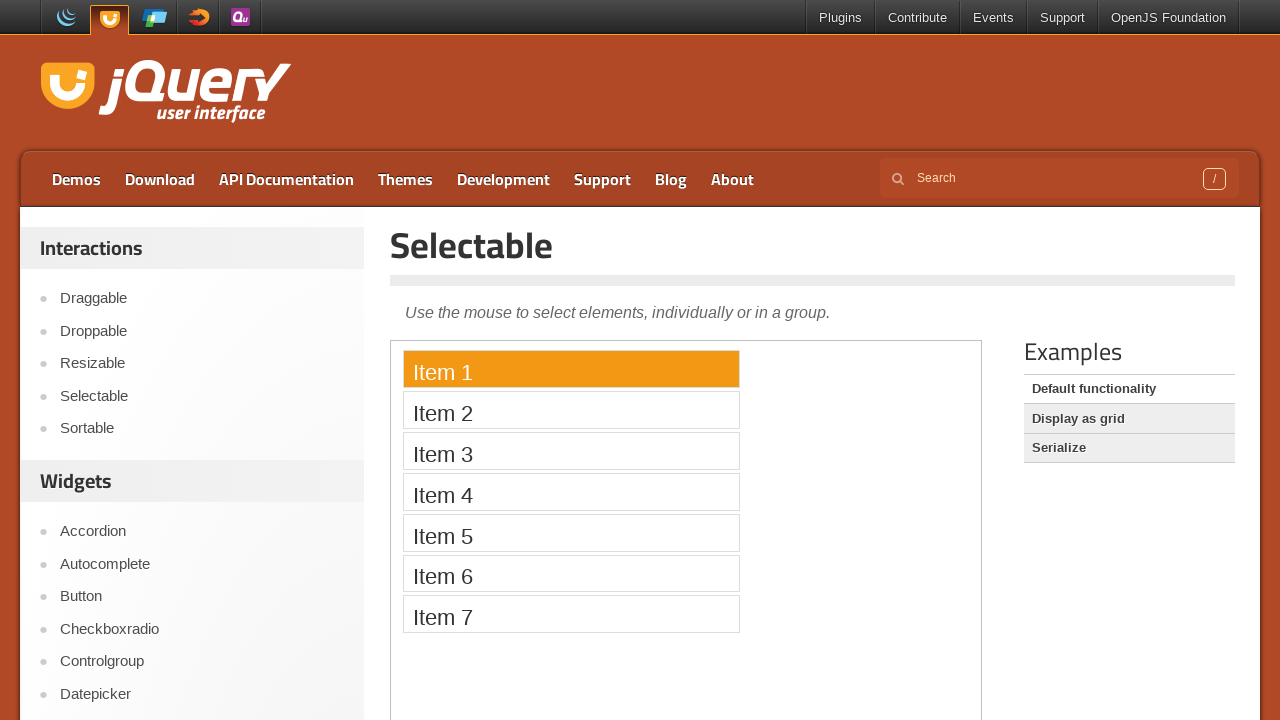

Control+Clicked Item 3 to add to multi-selection at (571, 451) on iframe.demo-frame >> internal:control=enter-frame >> xpath=//li[text()='Item 3']
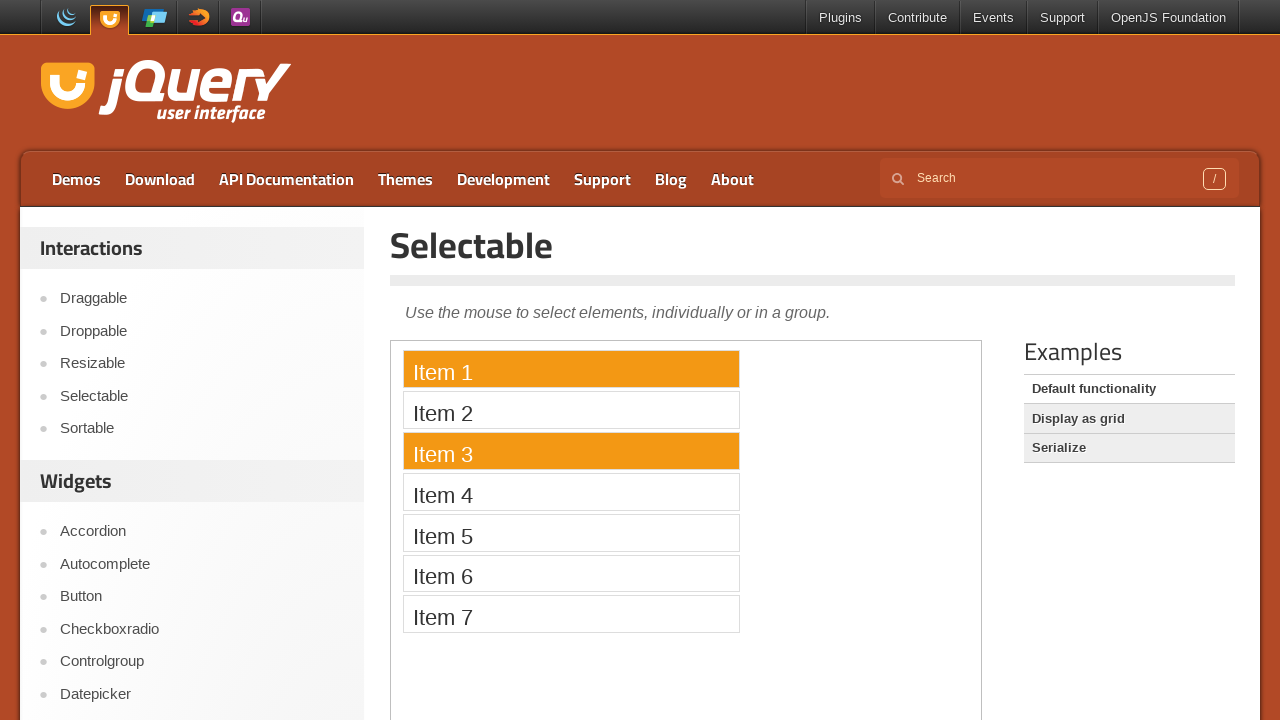

Control+Clicked Item 5 to add to multi-selection at (571, 532) on iframe.demo-frame >> internal:control=enter-frame >> xpath=//li[text()='Item 5']
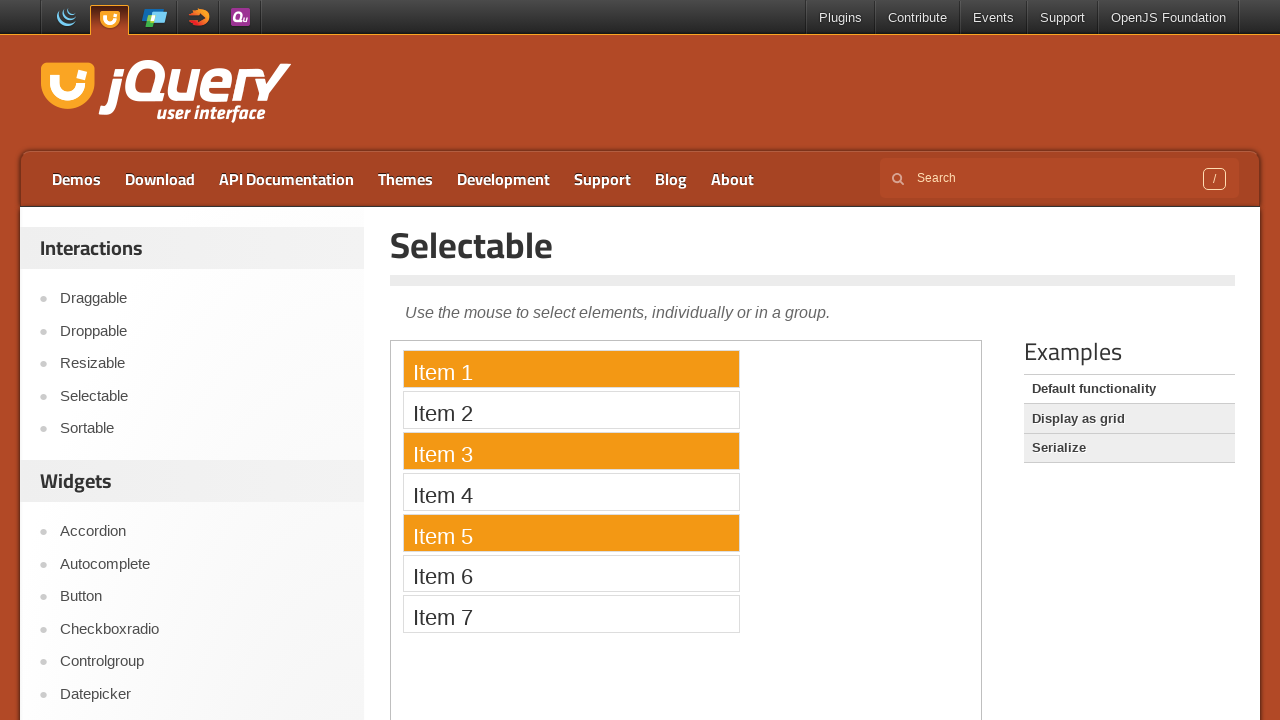

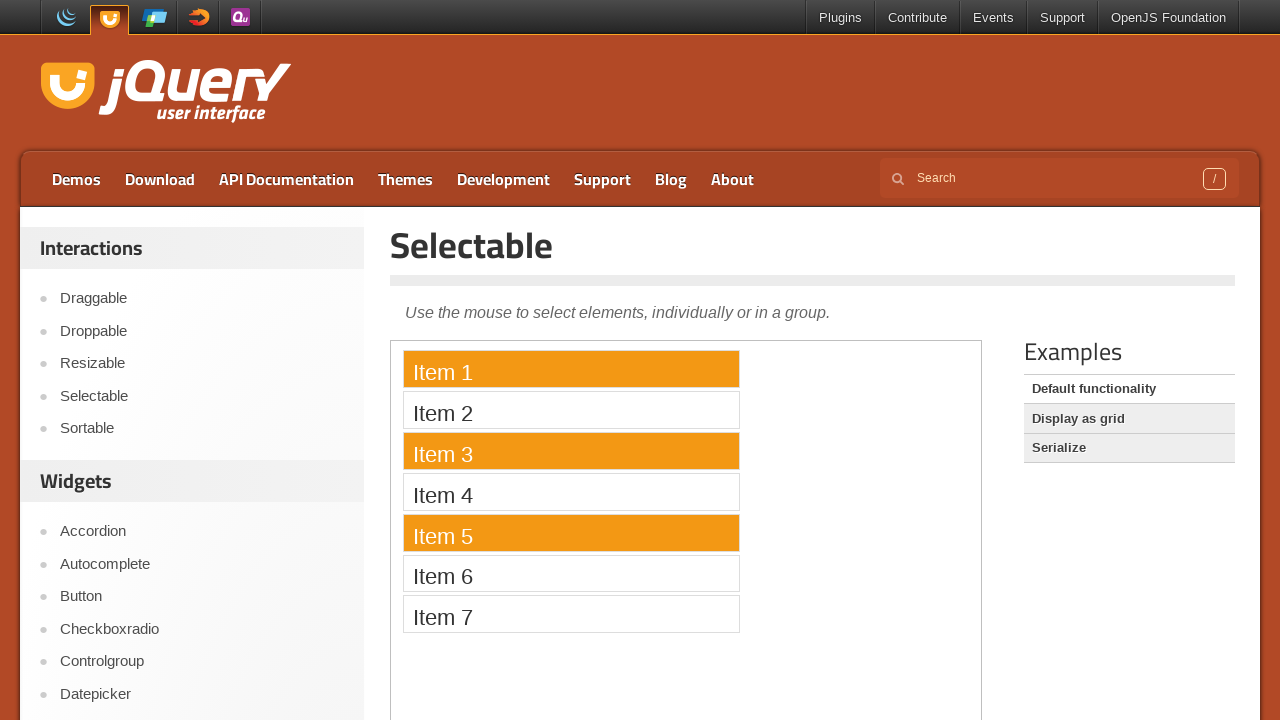